Tests a wait functionality page by clicking a verify button and checking for a success message

Starting URL: http://suninjuly.github.io/wait2.html

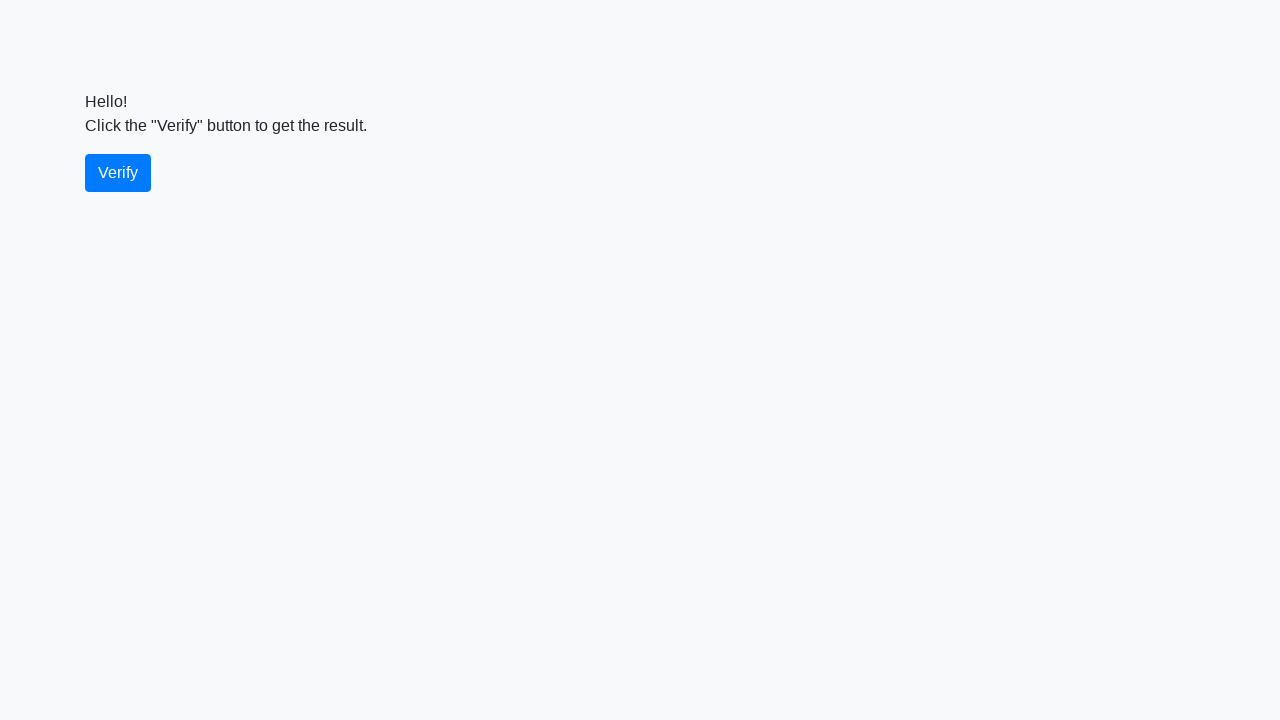

Clicked the verify button at (118, 173) on #verify
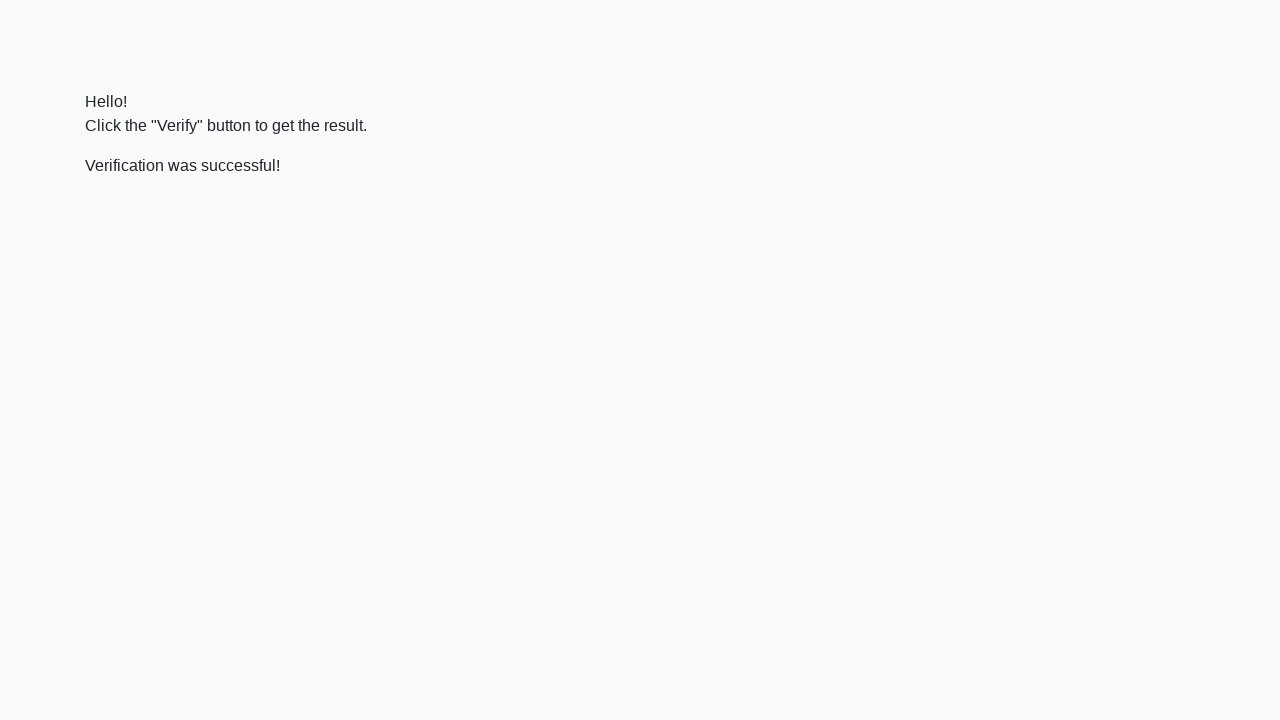

Success message element appeared
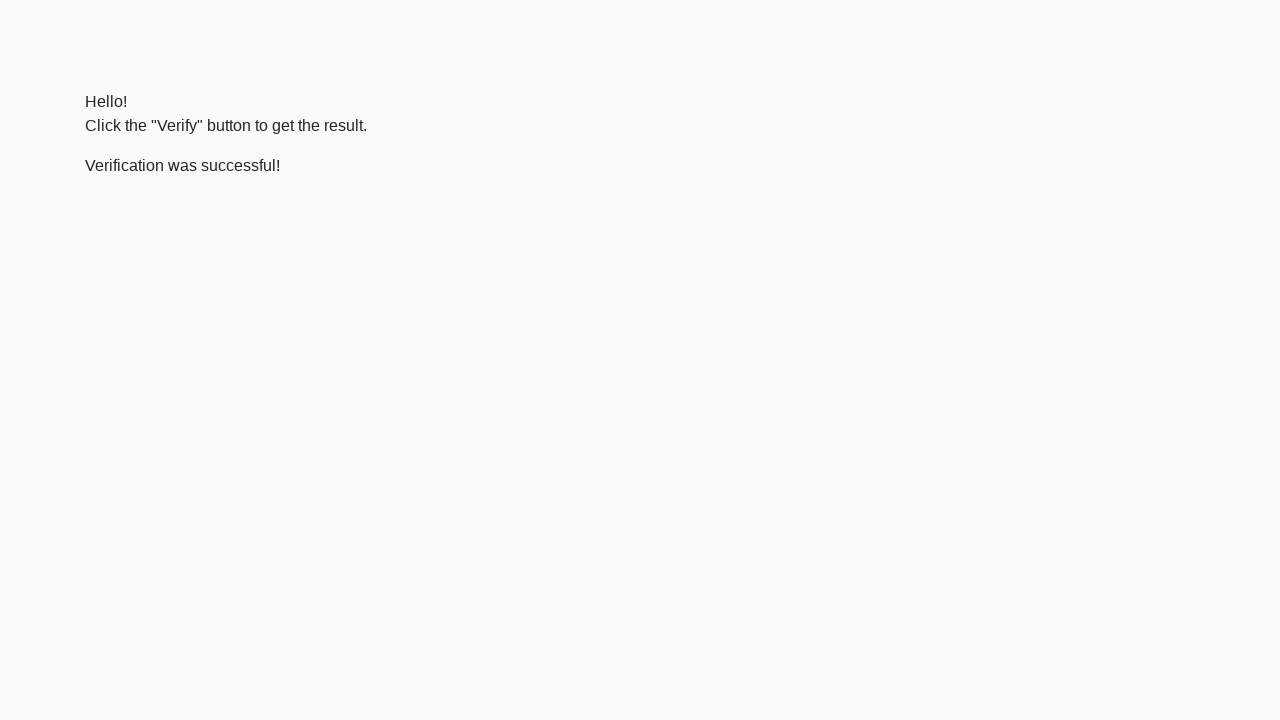

Verified success message contains 'successful'
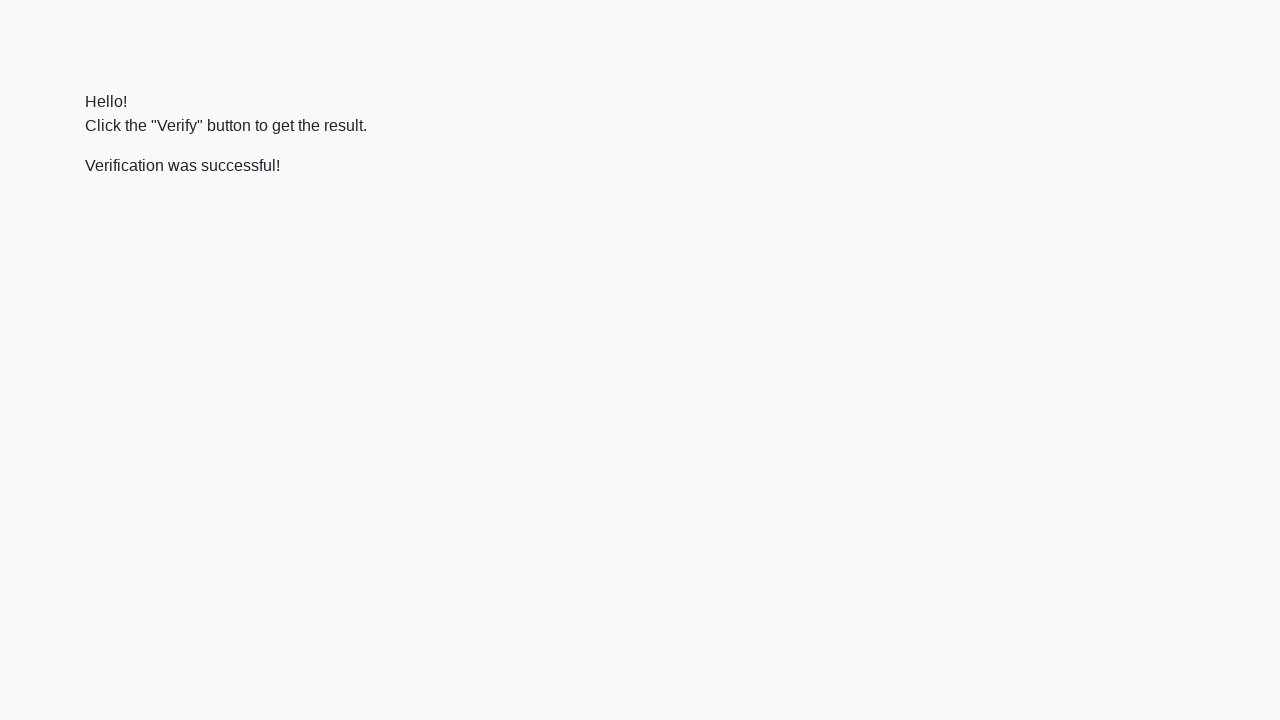

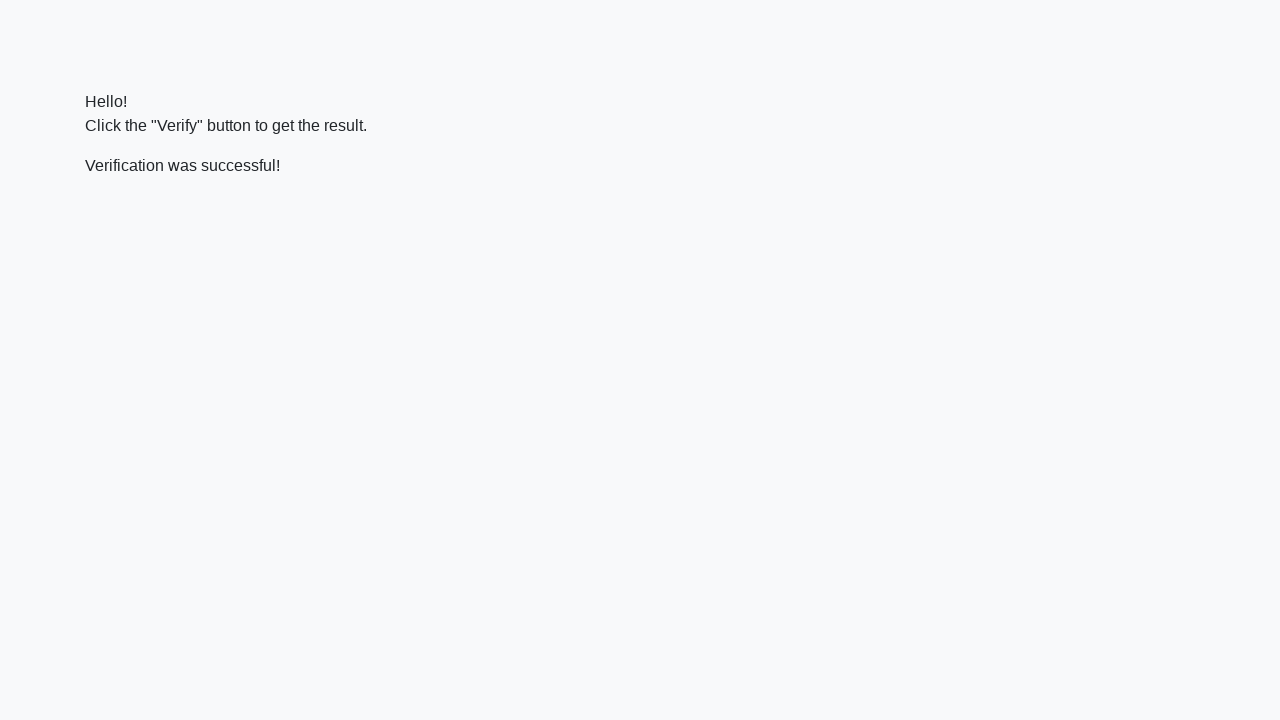